Tests context menu functionality by performing a right-click on an element and selecting an option from the context menu

Starting URL: https://swisnl.github.io/jQuery-contextMenu/demo.html

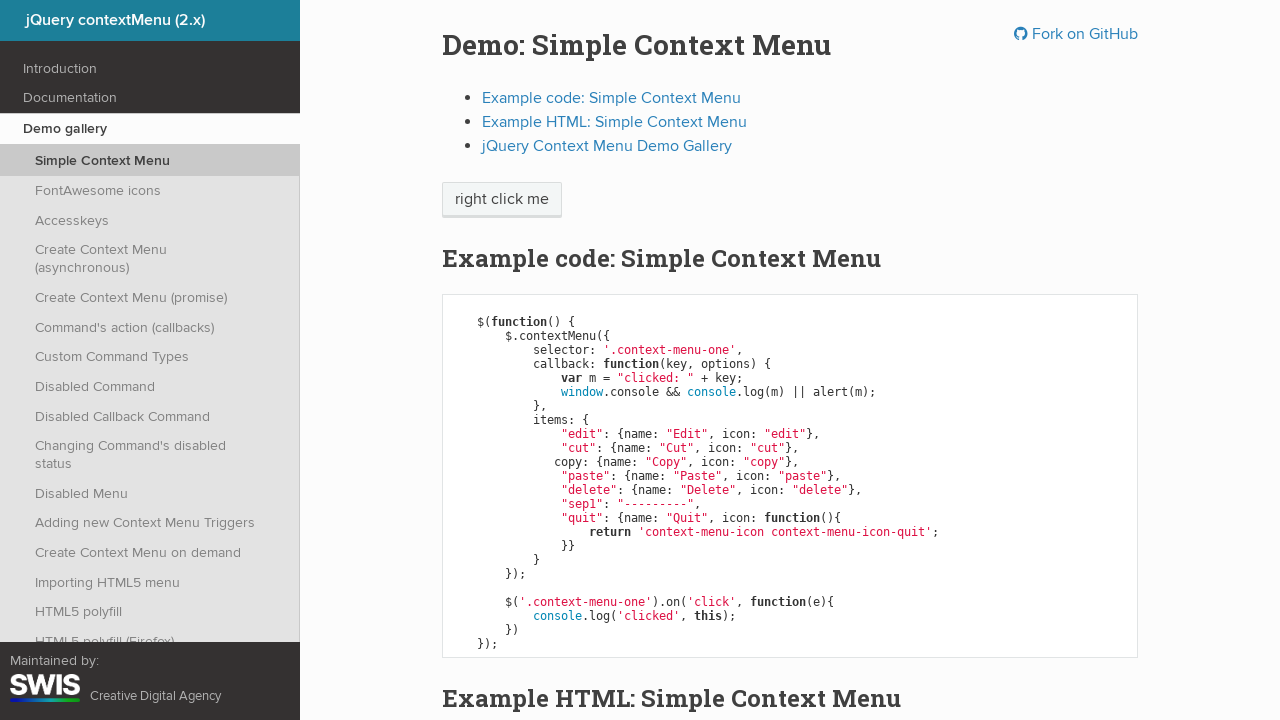

Navigated to jQuery contextMenu demo page
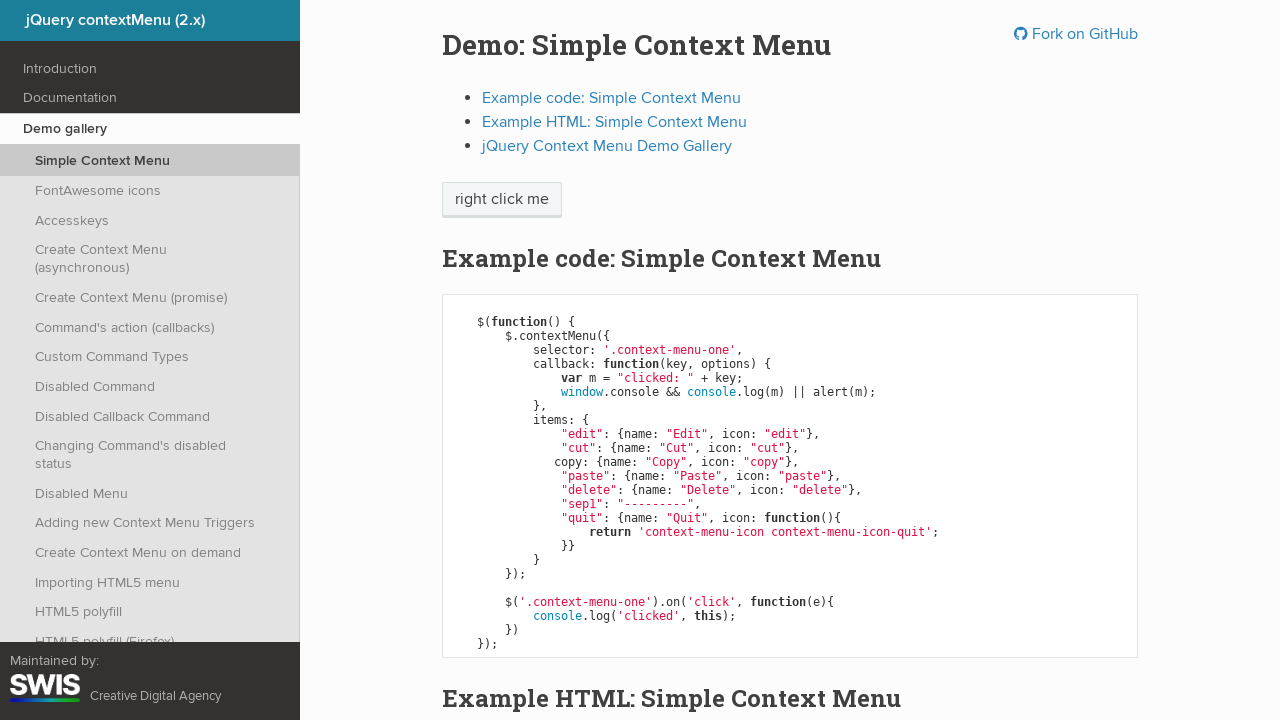

Located the 'right click me' element
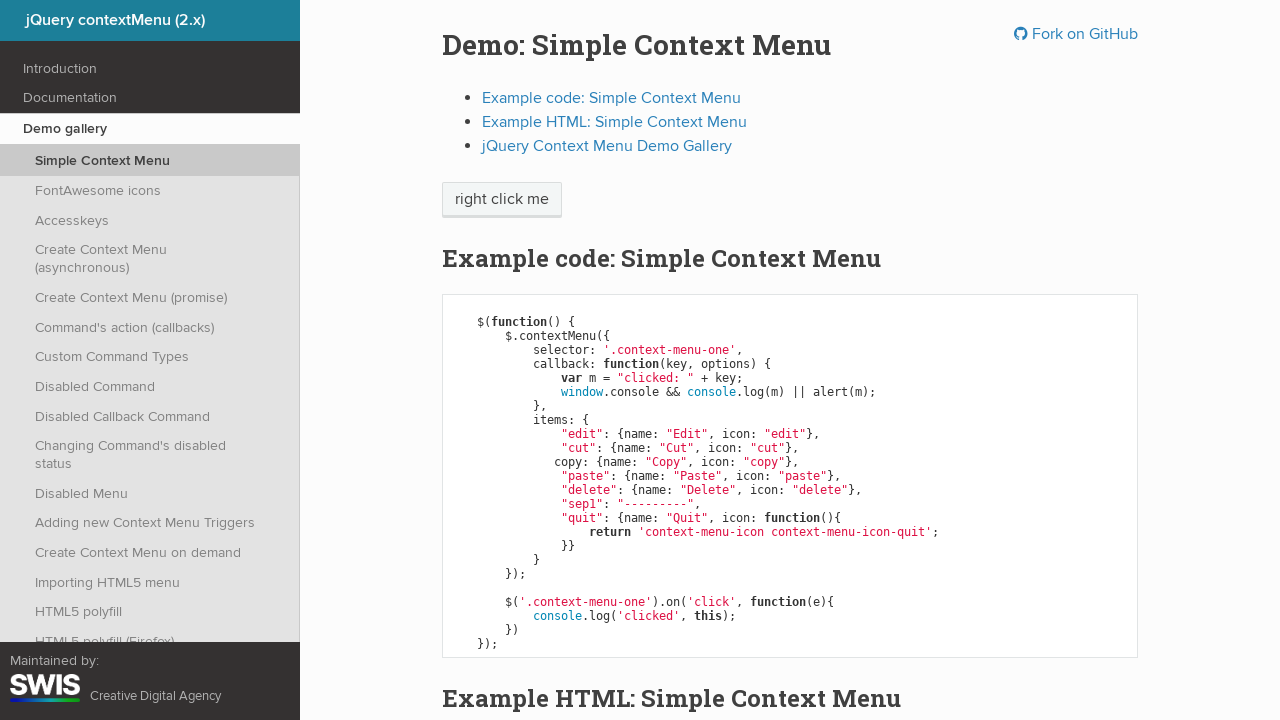

Performed right-click on the 'right click me' element to open context menu at (502, 200) on xpath=//span[text()='right click me']
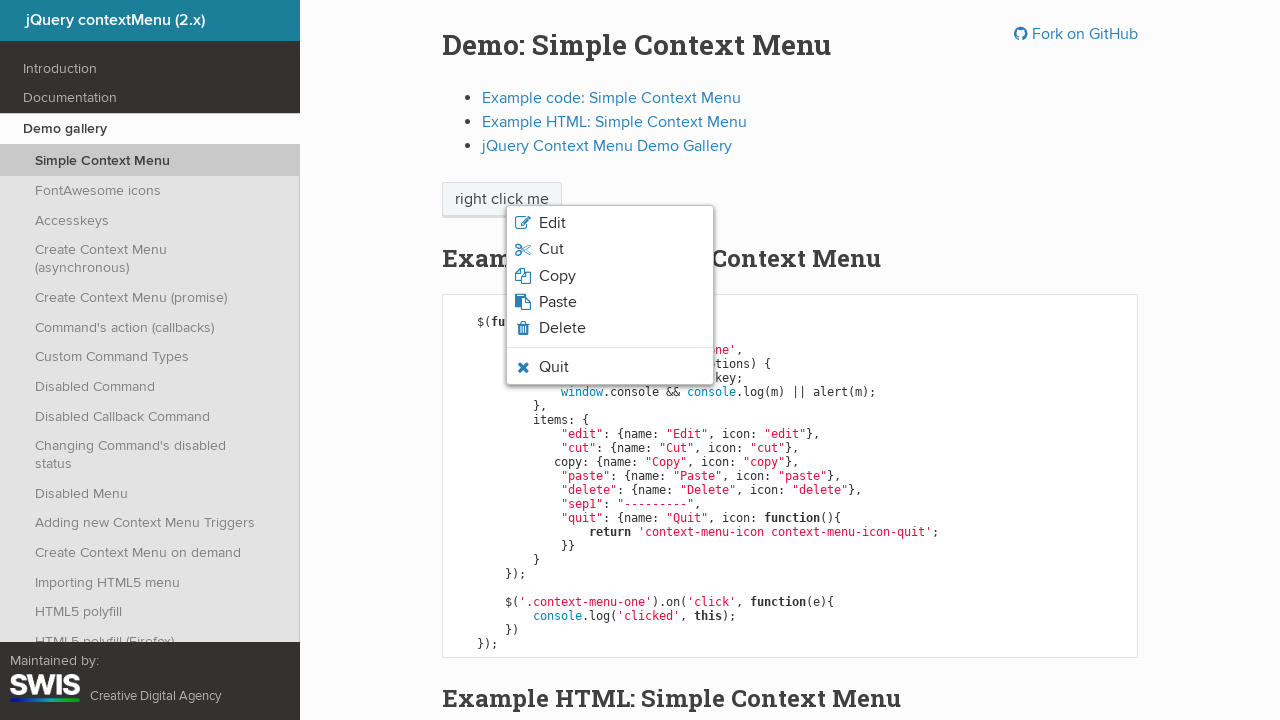

Selected 'Cut' option from the context menu at (551, 249) on xpath=//span[text()='Cut']
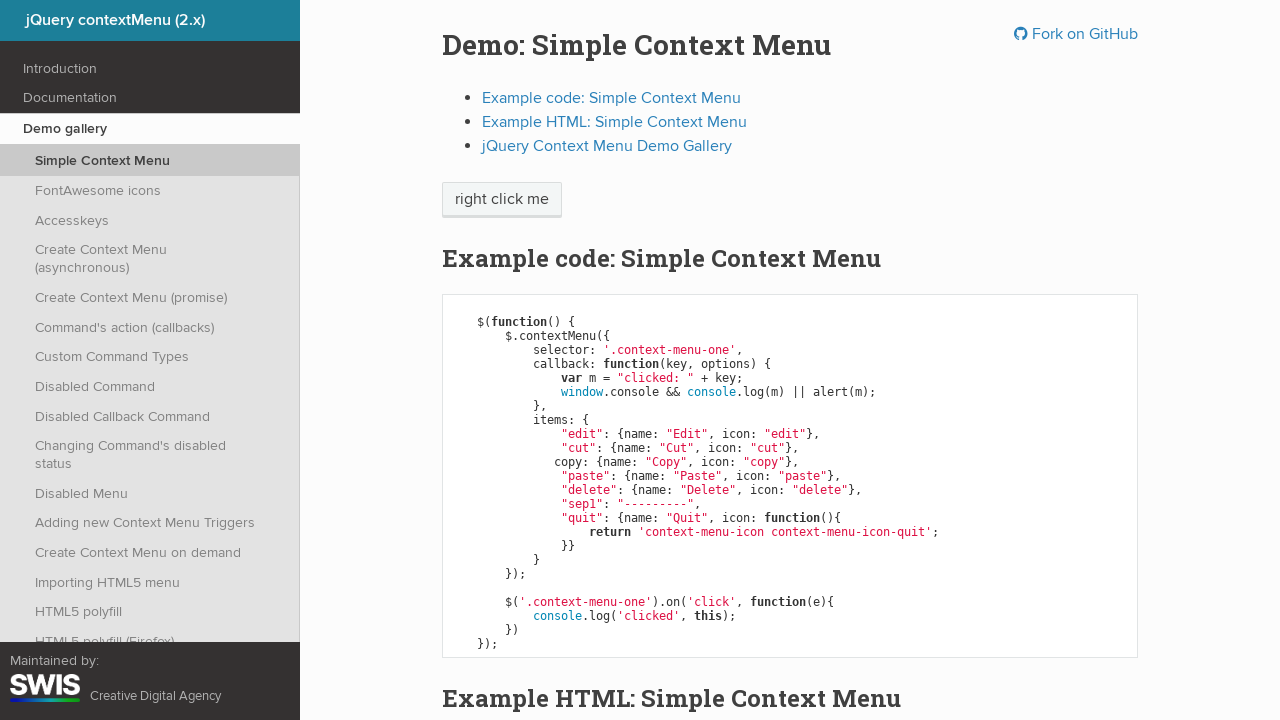

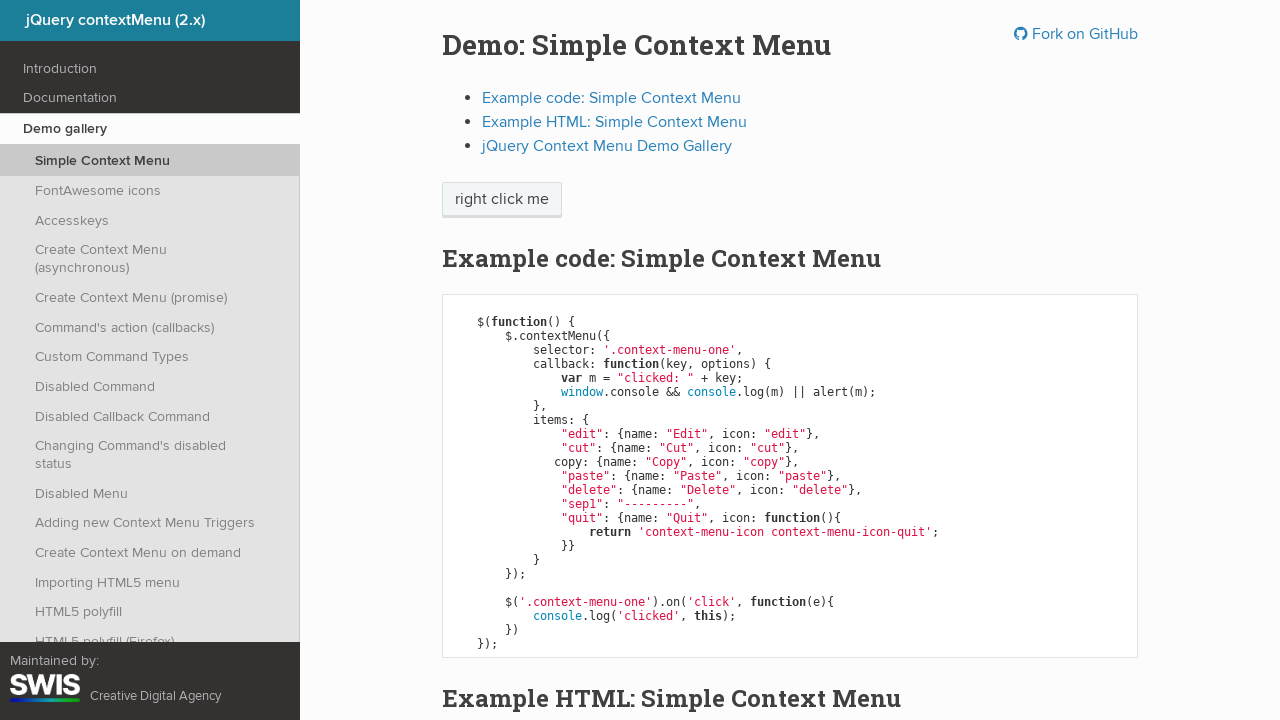